Tests sending keys to a focused text field

Starting URL: https://www.selenium.dev/selenium/web/single_text_input.html

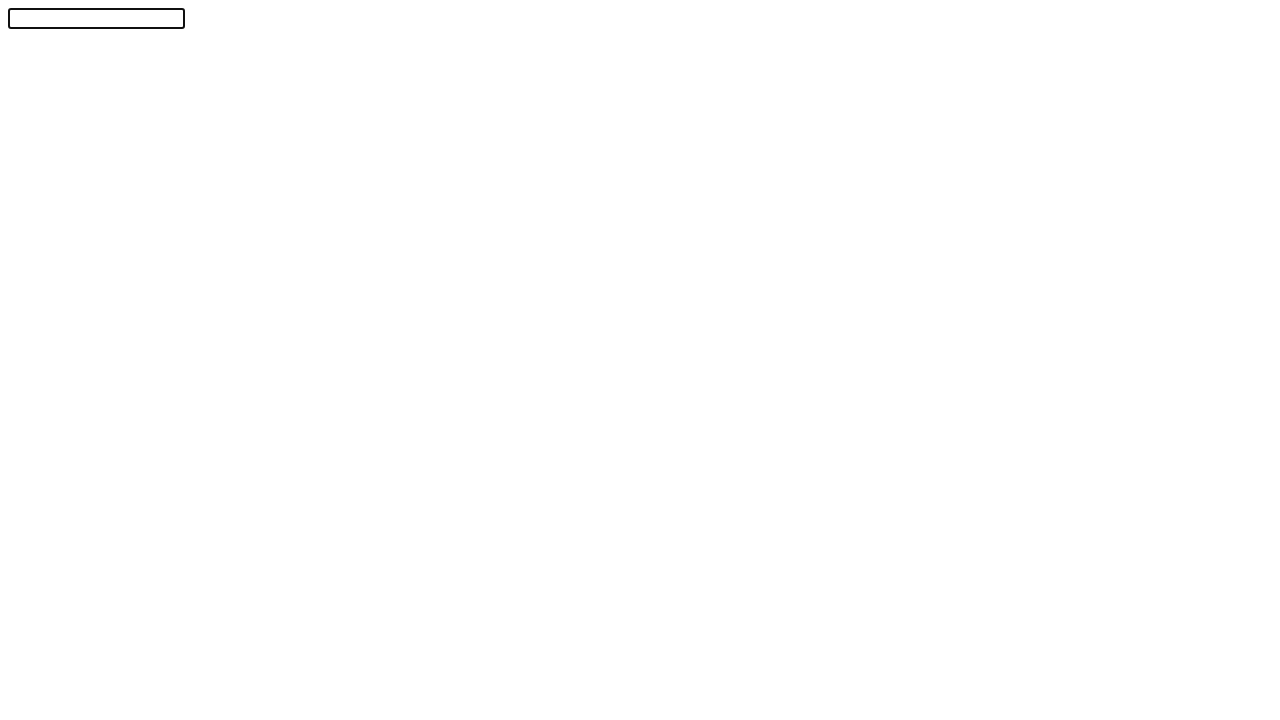

Clicked on text input field to focus it at (96, 18) on #textInput
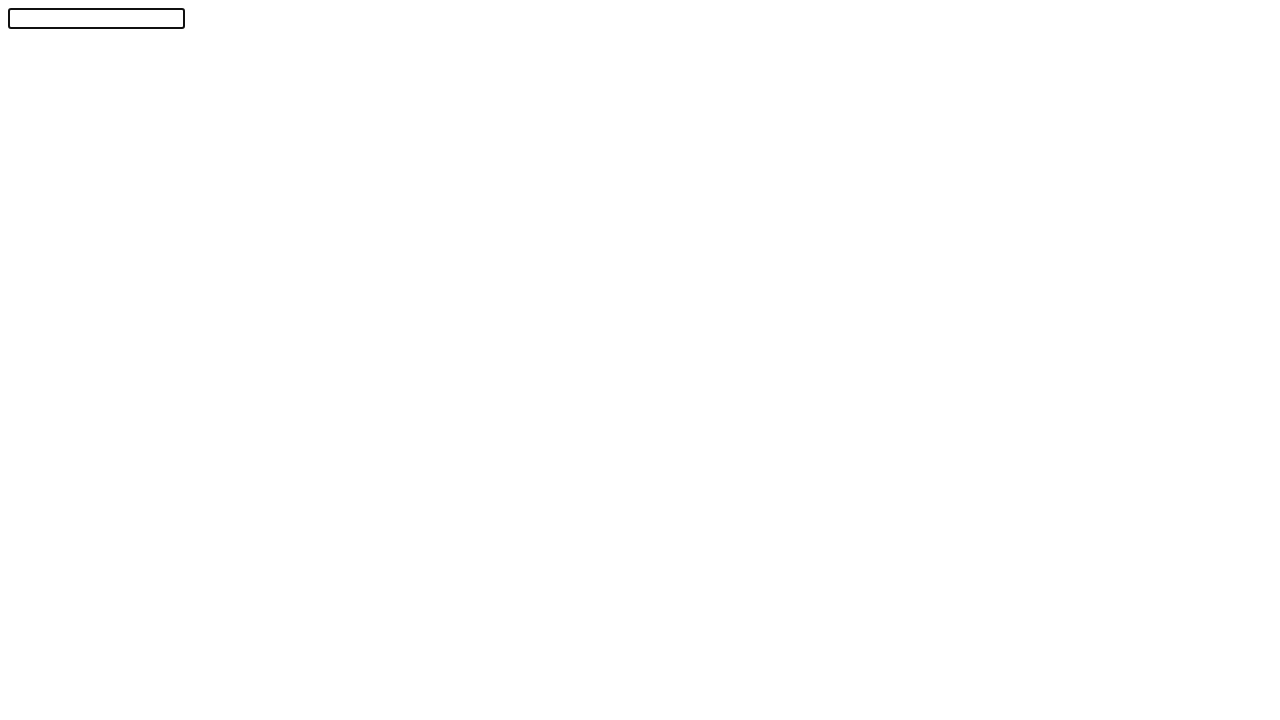

Typed 'abc' into the focused text field using keyboard
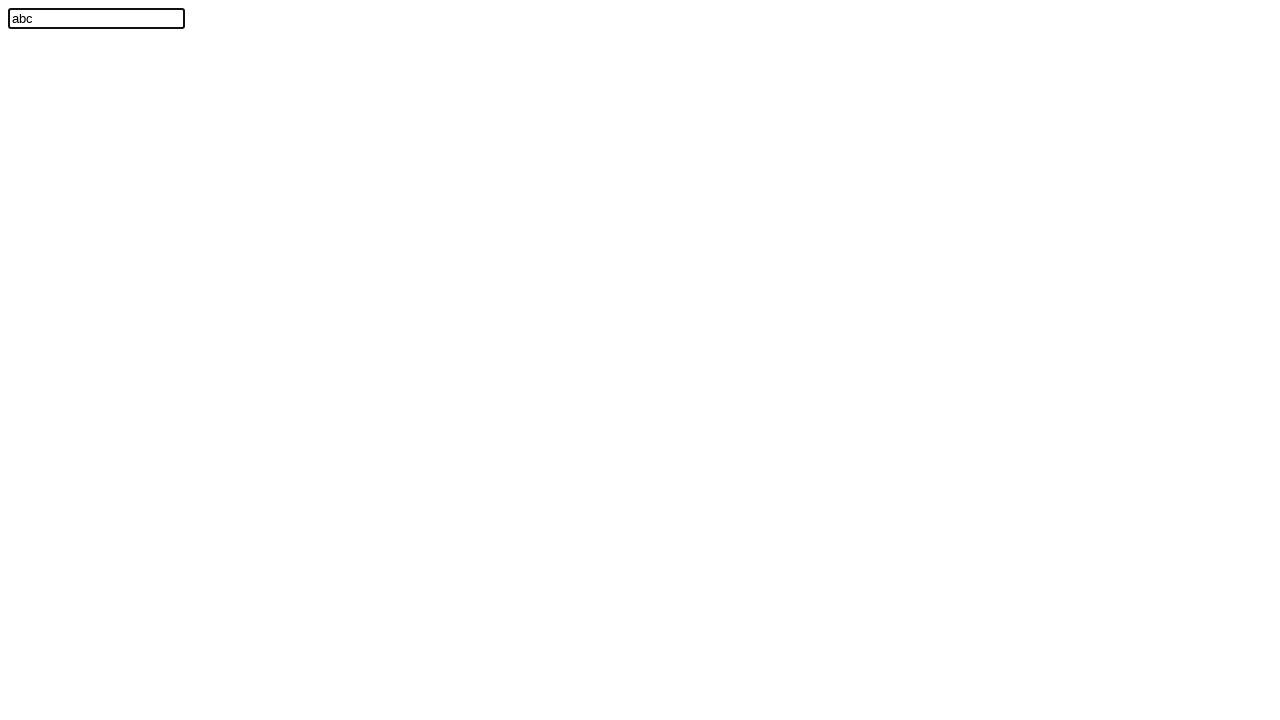

Retrieved input value: 'abc'
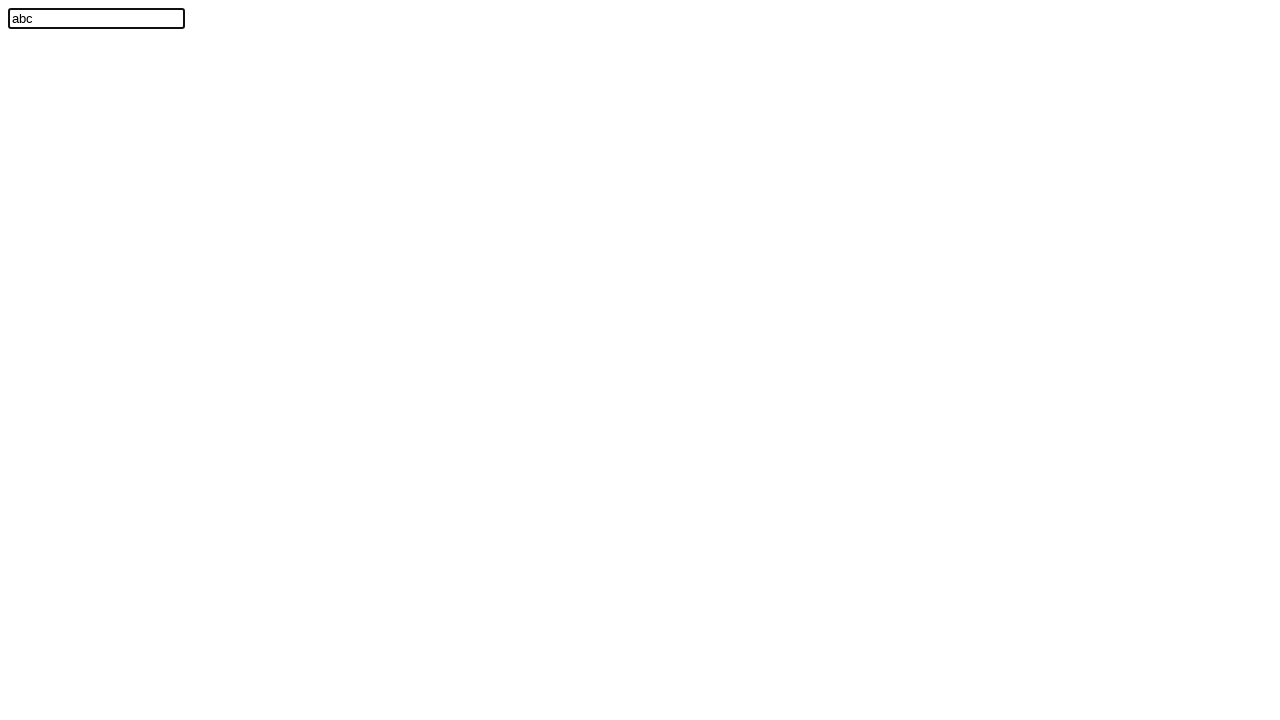

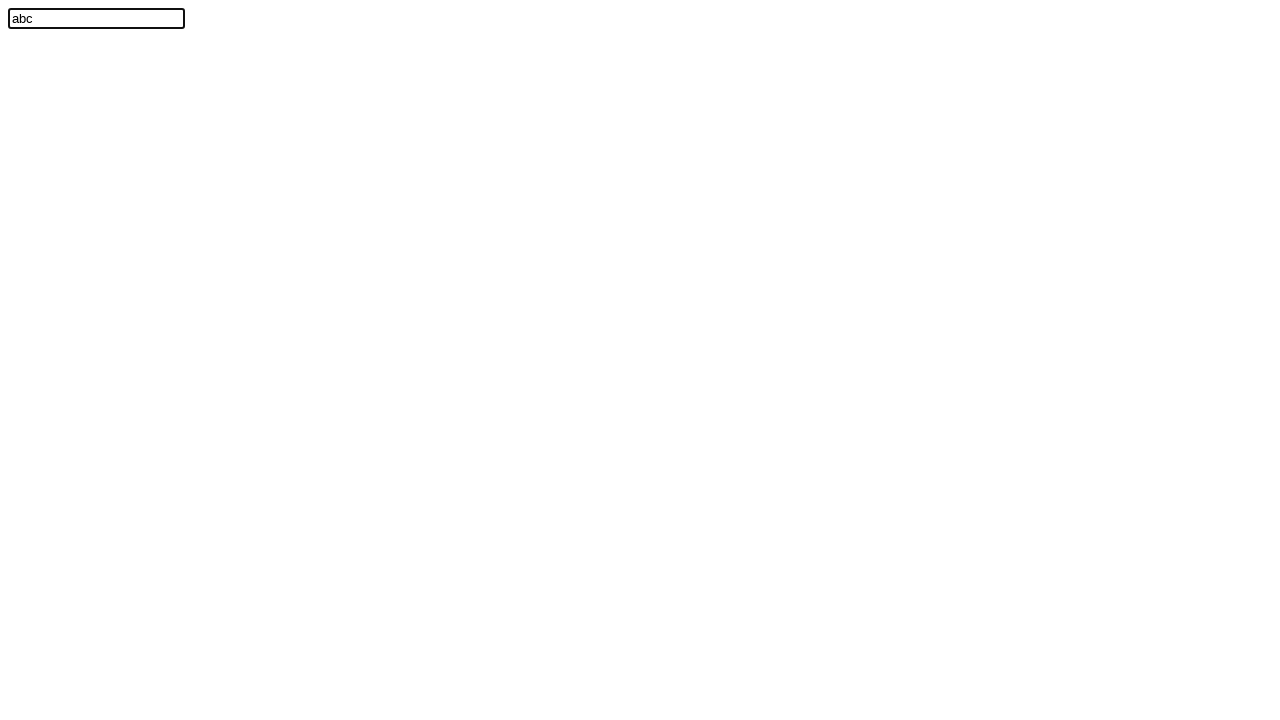